Tests the chunk.dejan.ai web application by filling the textarea with sample content, clicking the Generate button, and waiting for the Raw JSON Output header to appear with results.

Starting URL: https://chunk.dejan.ai/

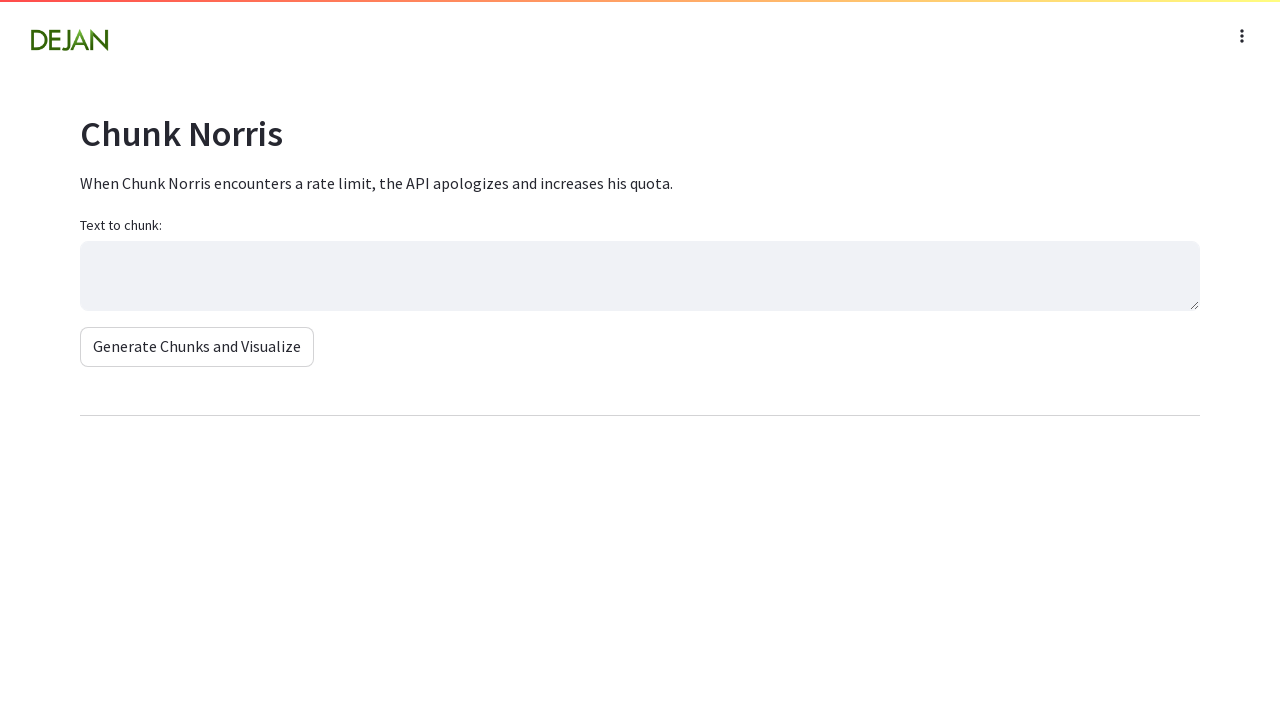

Located textarea element after page load
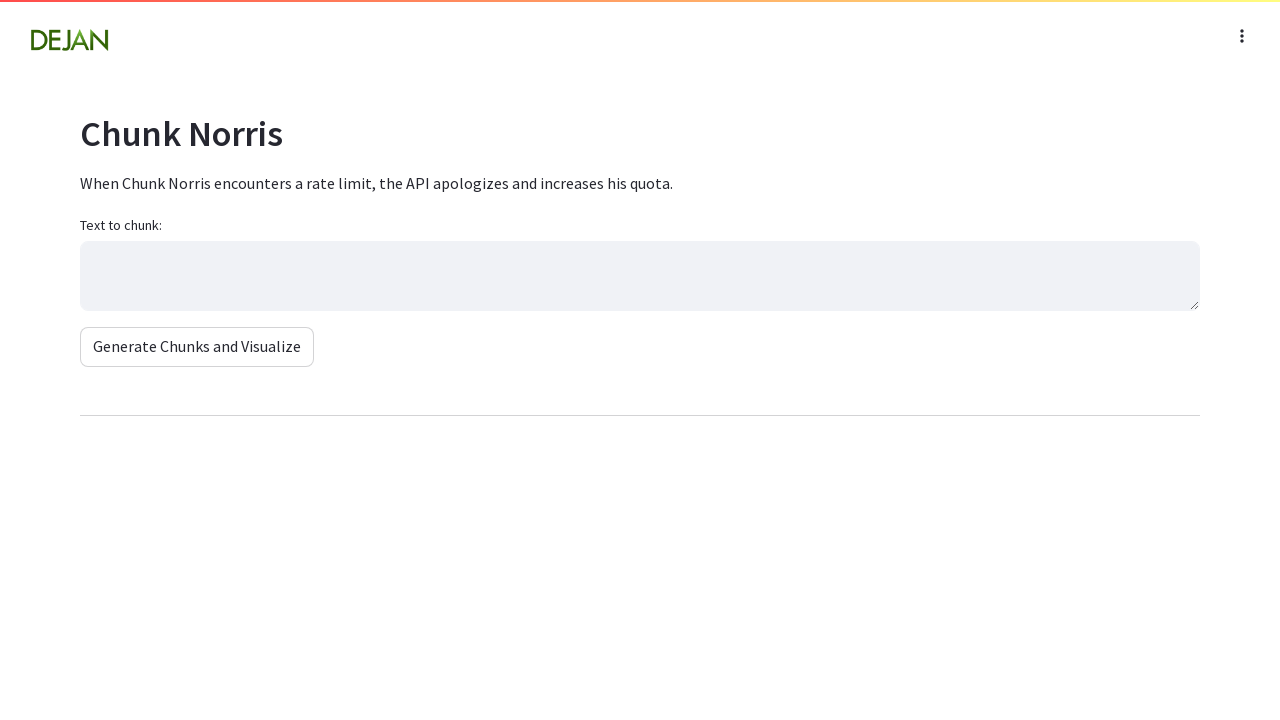

Filled textarea with sample content for chunking
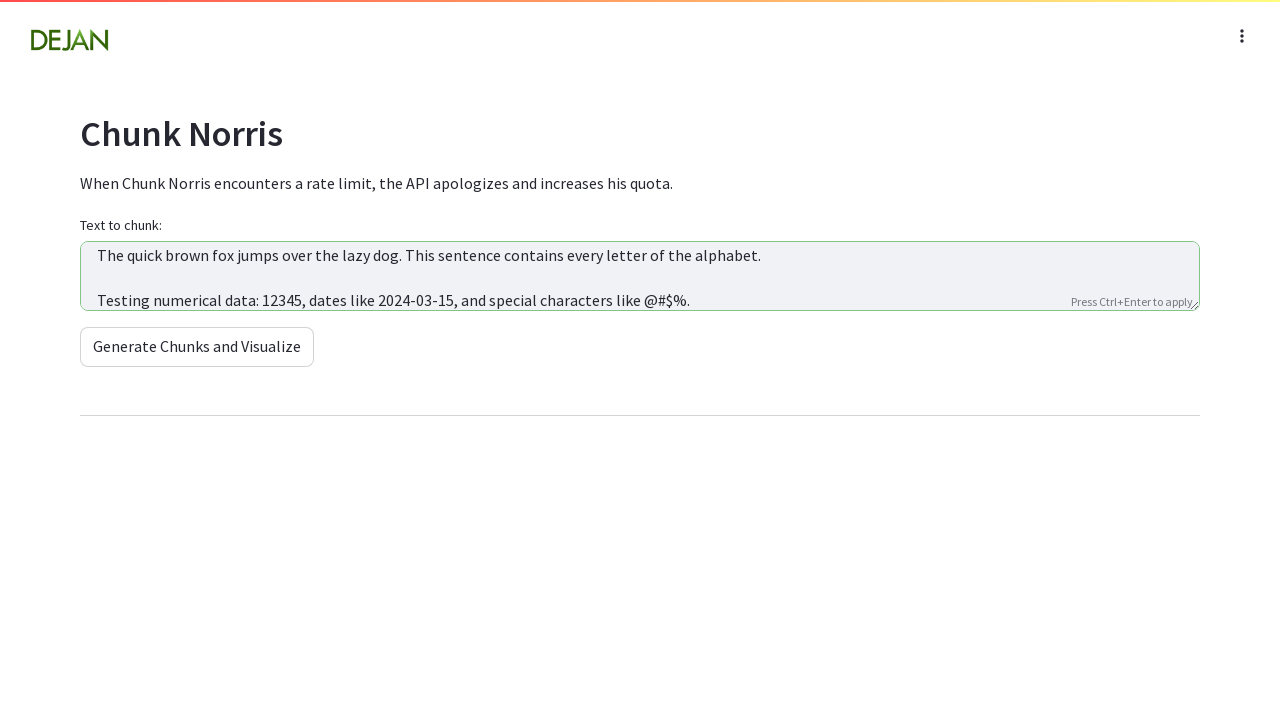

Clicked Generate button to process content at (197, 347) on [data-testid="stBaseButton-secondary"]
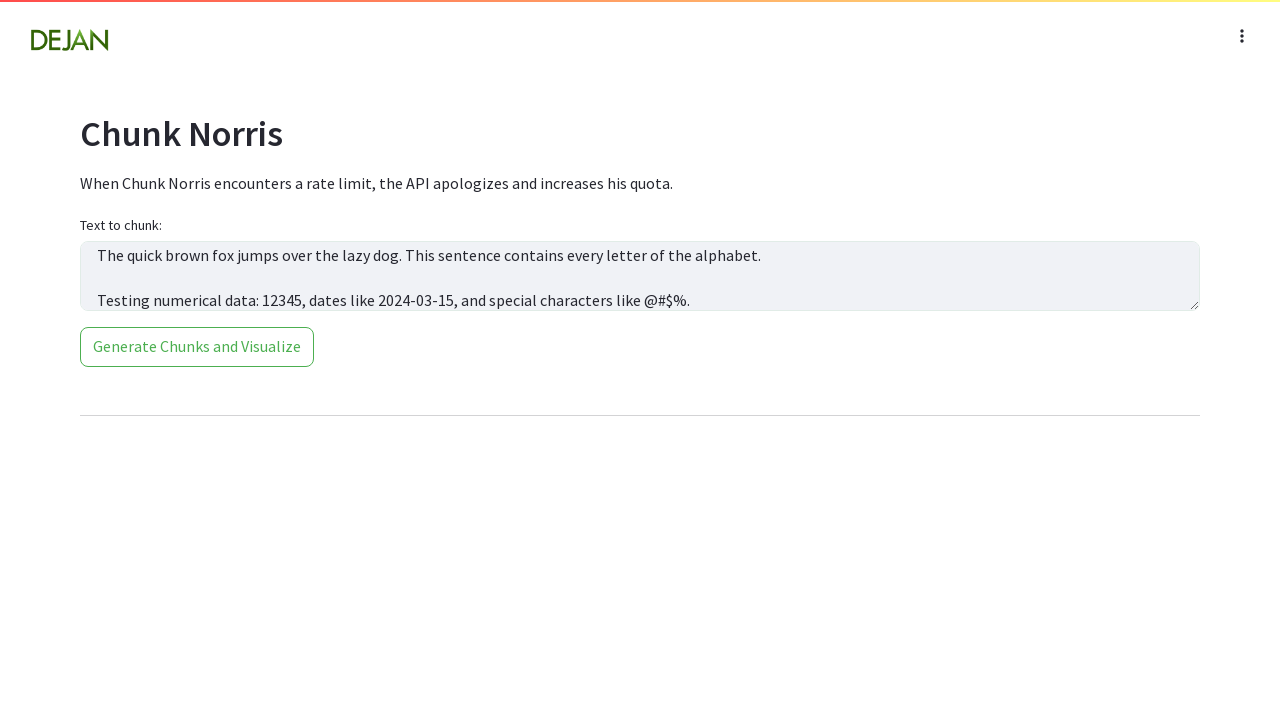

Raw JSON Output header appeared, indicating processing is complete
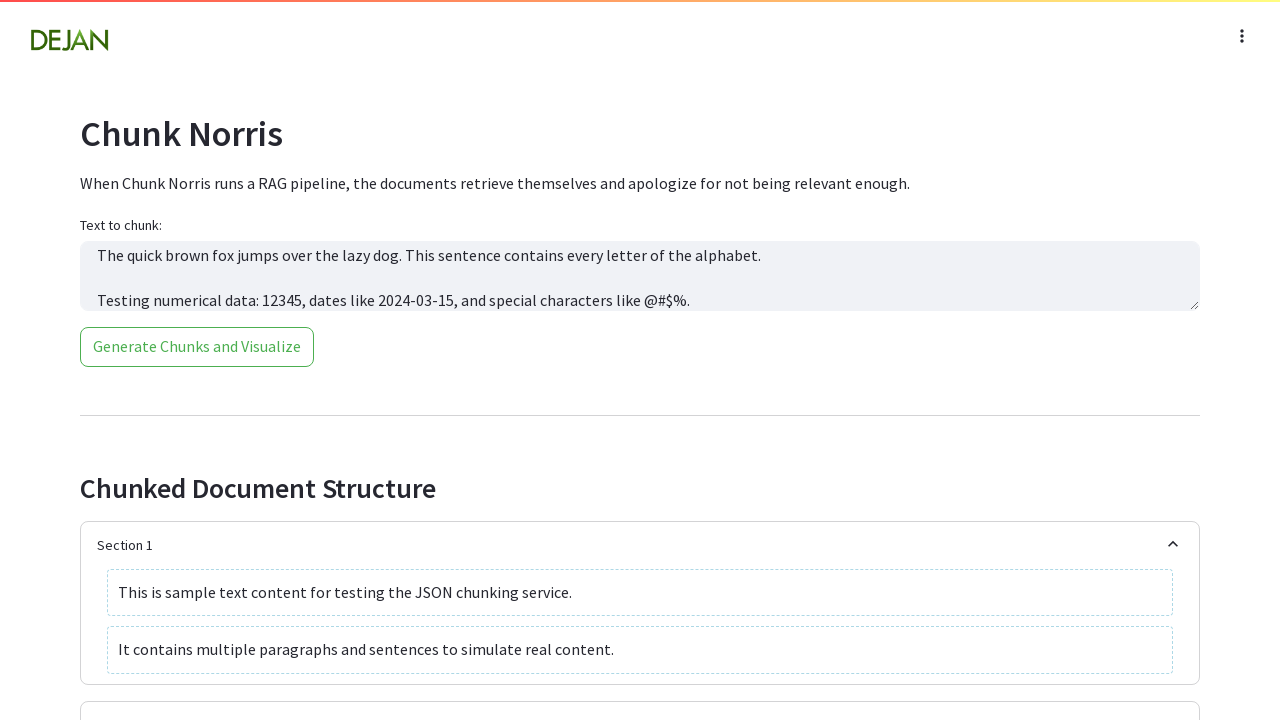

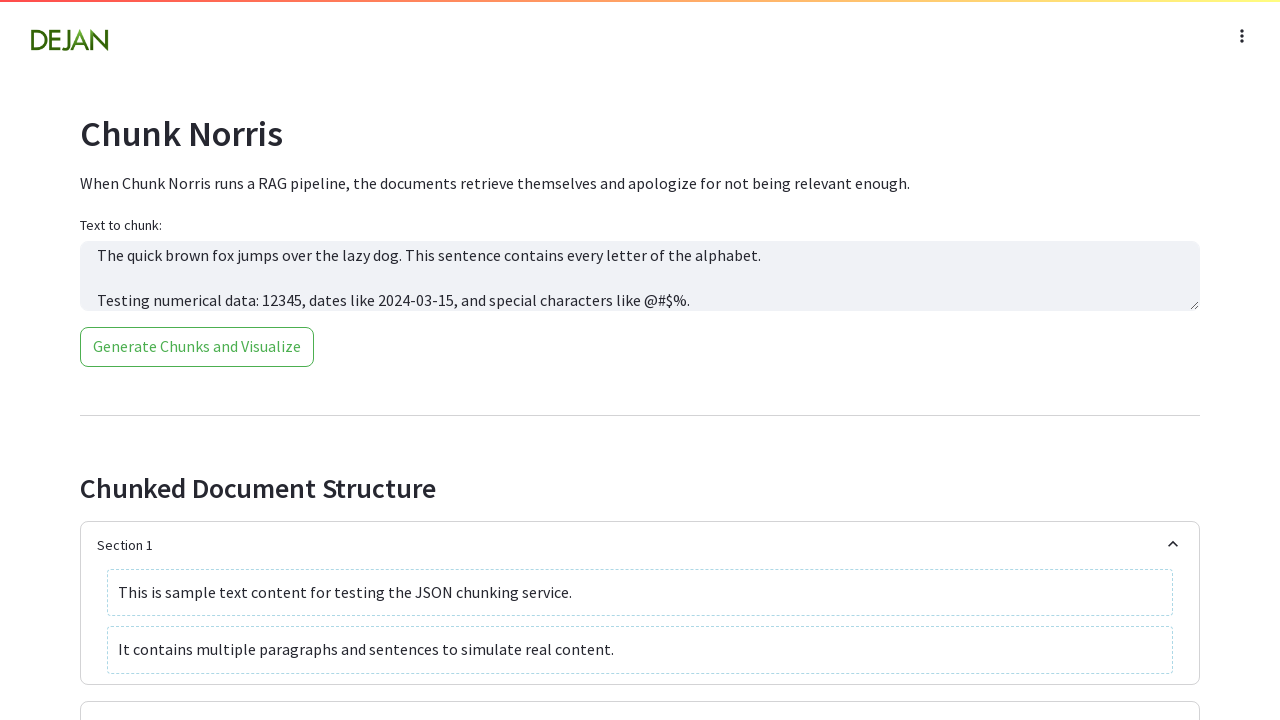